Tests the main page of the Aether Portal by clicking on various statistics elements and navigation items including the logo and home link

Starting URL: https://portal.aether.es/

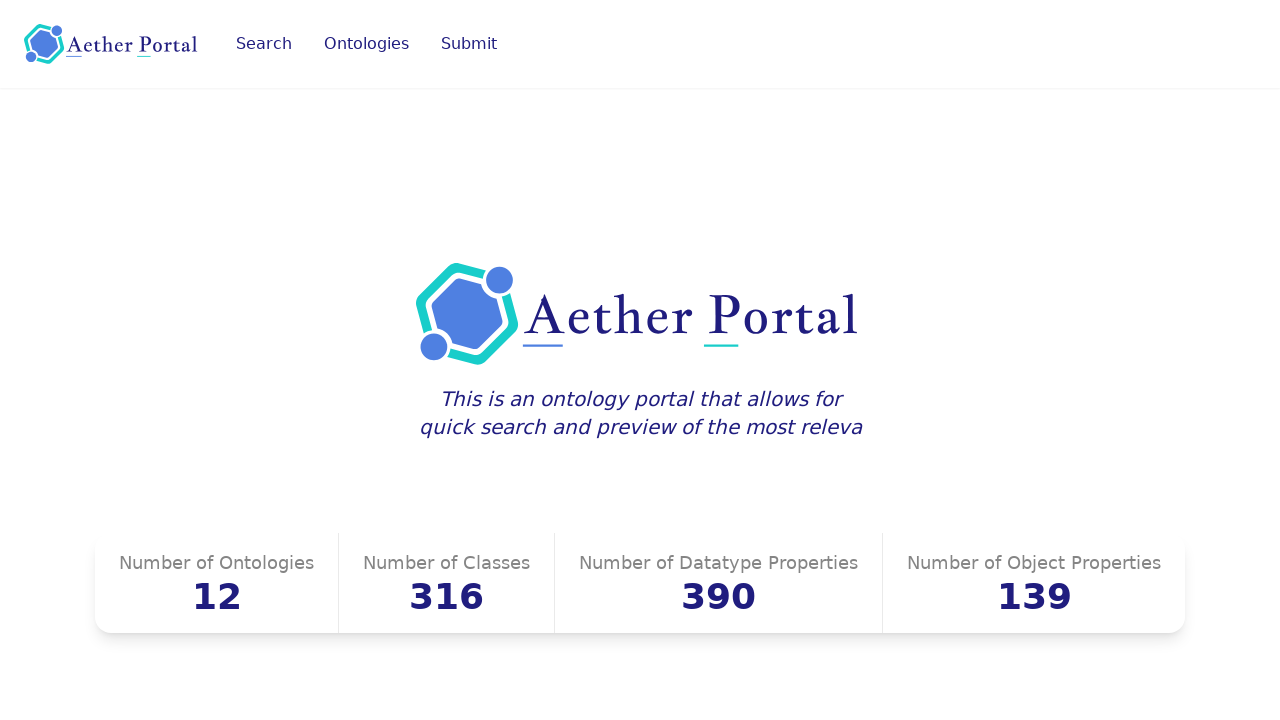

Clicked on 'Number of Ontologies' statistics element at (216, 563) on internal:text="Number of Ontologies"i
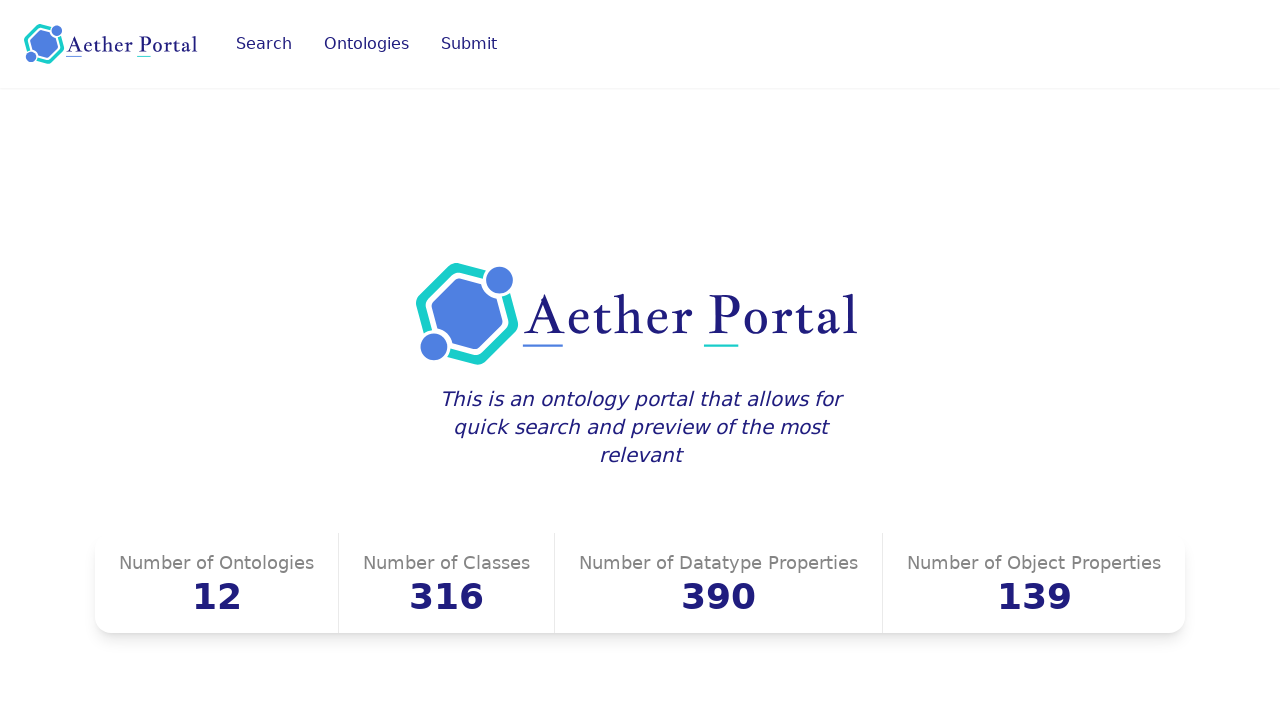

Clicked on 'Number of Classes' statistics element at (446, 563) on internal:text="Number of Classes"i
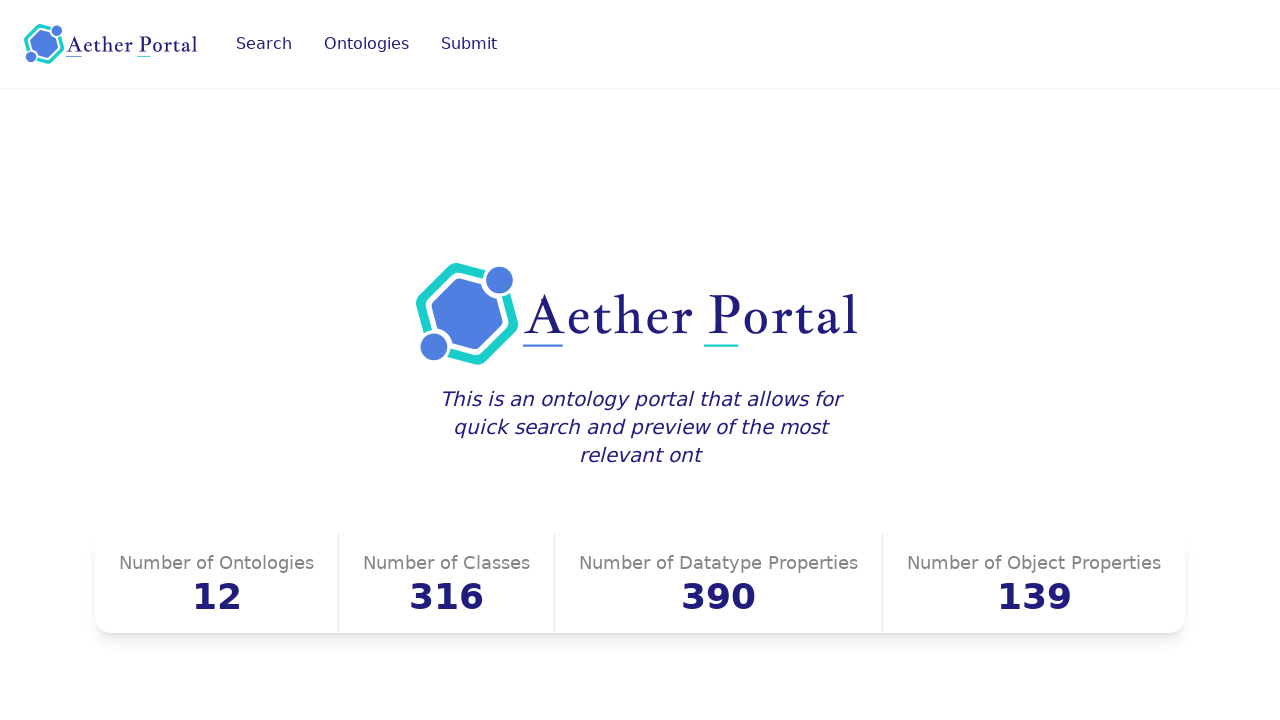

Clicked on 'Number of Datatype Properties' statistics element at (718, 563) on internal:text="Number of Datatype Properties"i
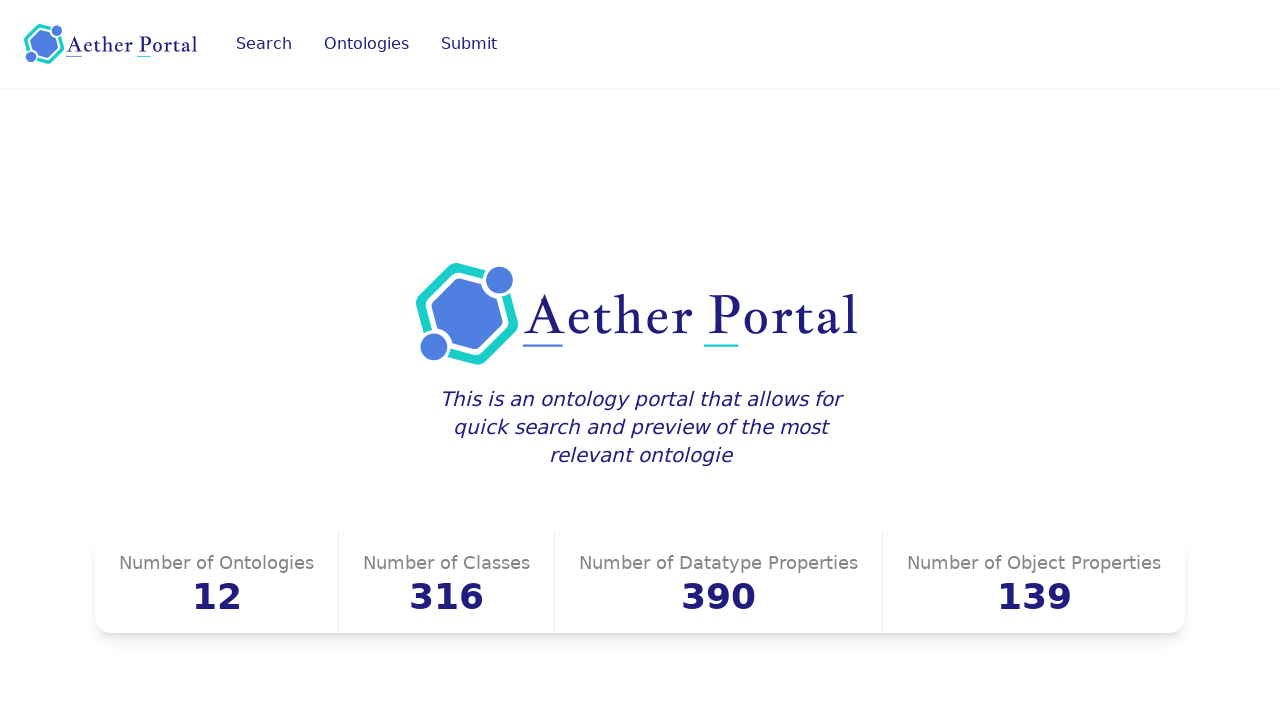

Clicked on 'Number of Object Properties' statistics element at (1034, 563) on internal:text="Number of Object Properties"i
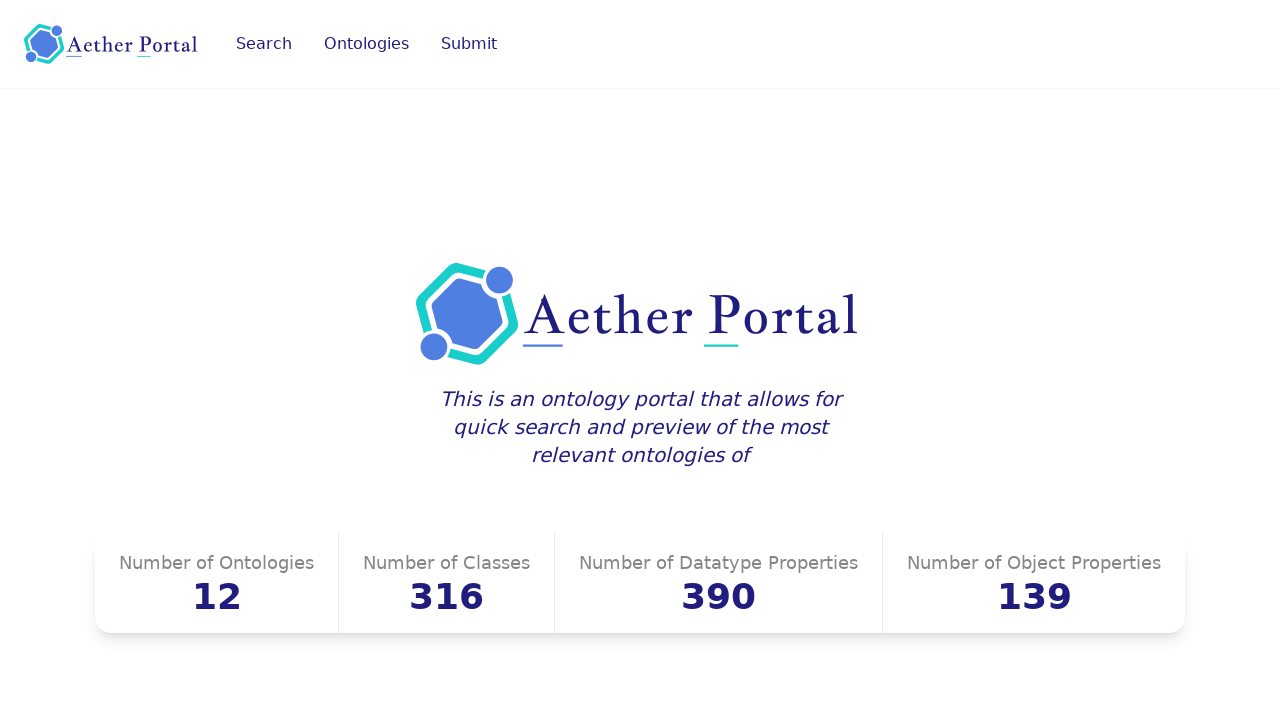

Clicked on 'This is an ontology portal' element at (640, 427) on internal:text="This is an ontology portal"i
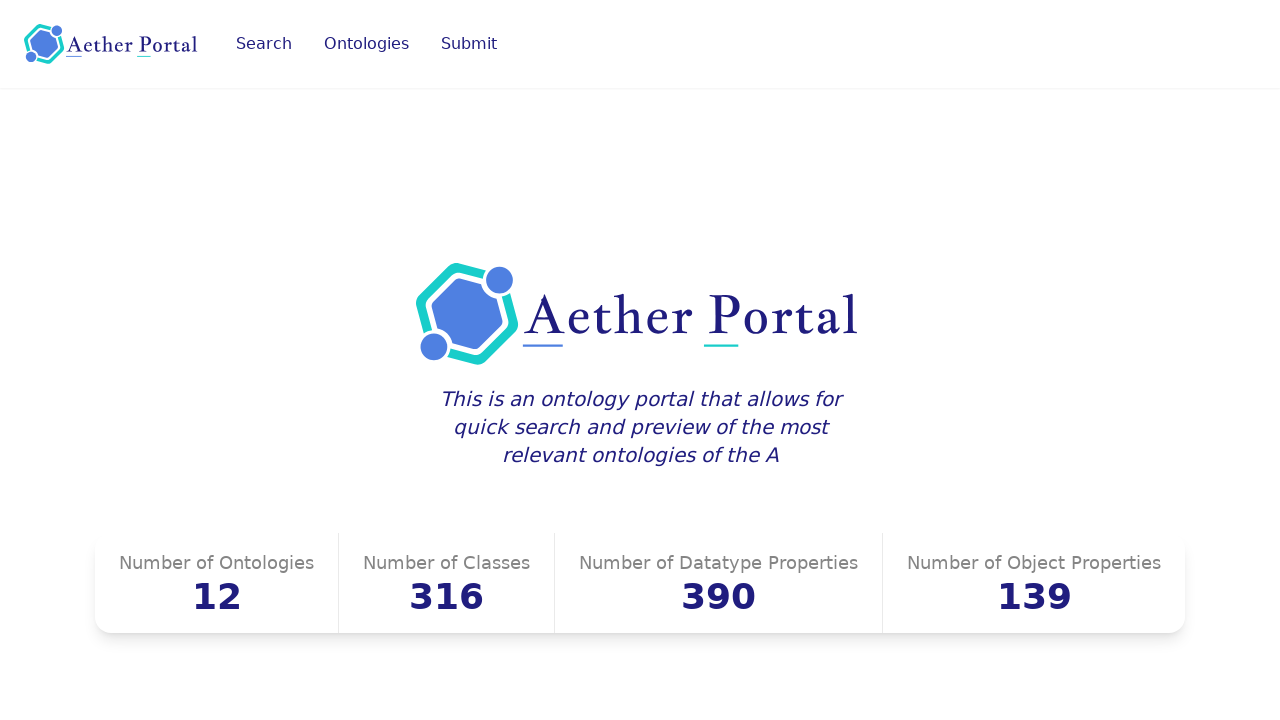

Clicked on Aether Portal Logo image in main content at (640, 314) on internal:role=main >> internal:role=img[name="Aether Portal Logo"i]
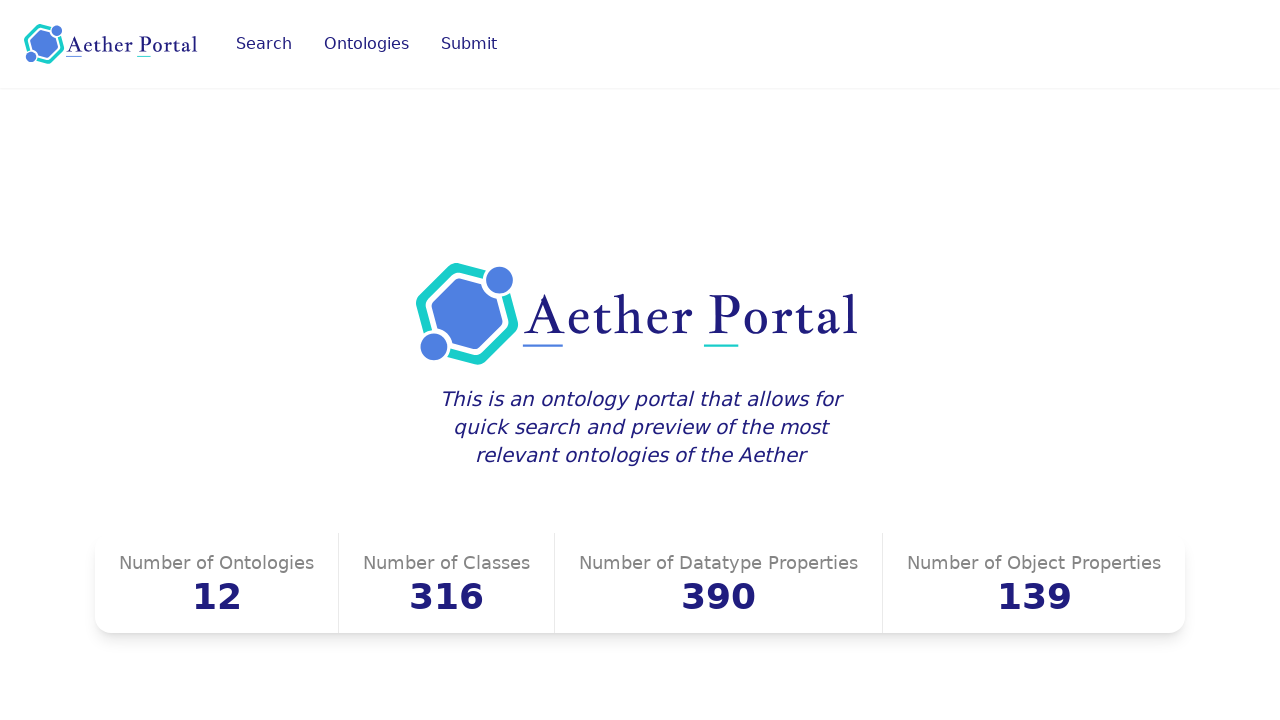

Clicked on Aether Portal Logo link at (112, 44) on internal:role=link[name="Aether Portal Logo"i]
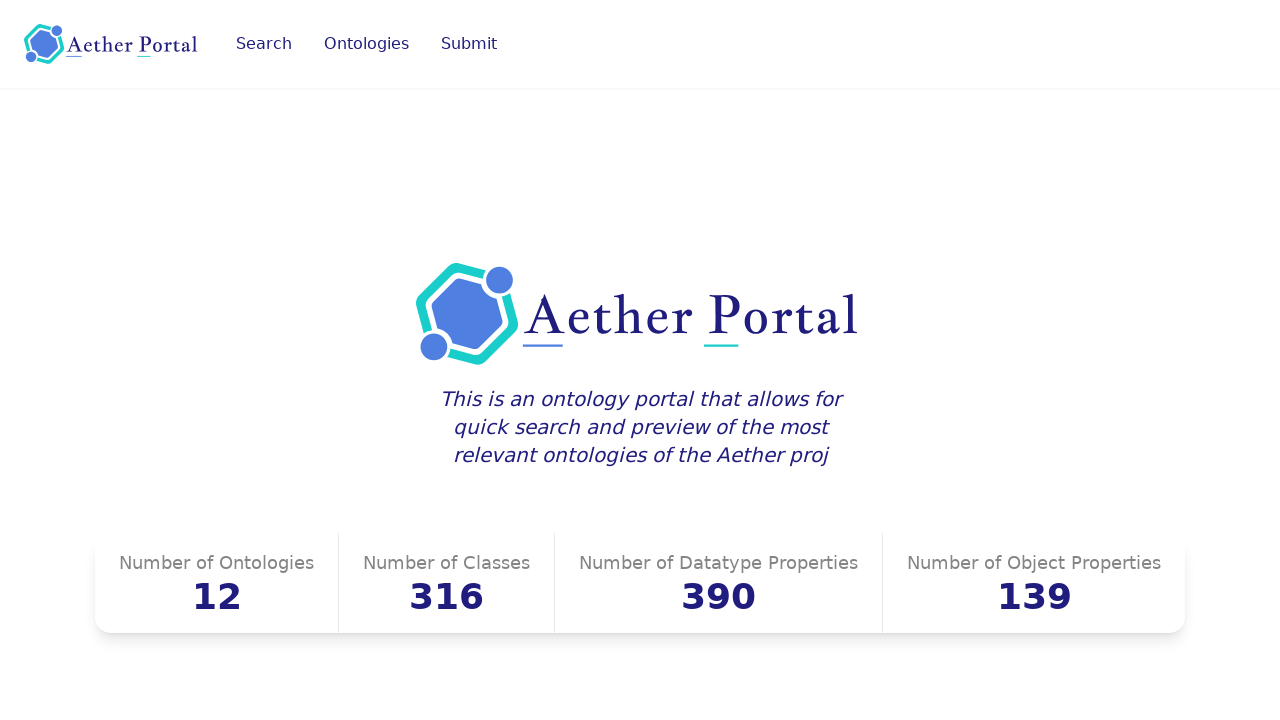

Clicked on 'Go to home' navigation link at (184, 647) on internal:label="Go to home"i
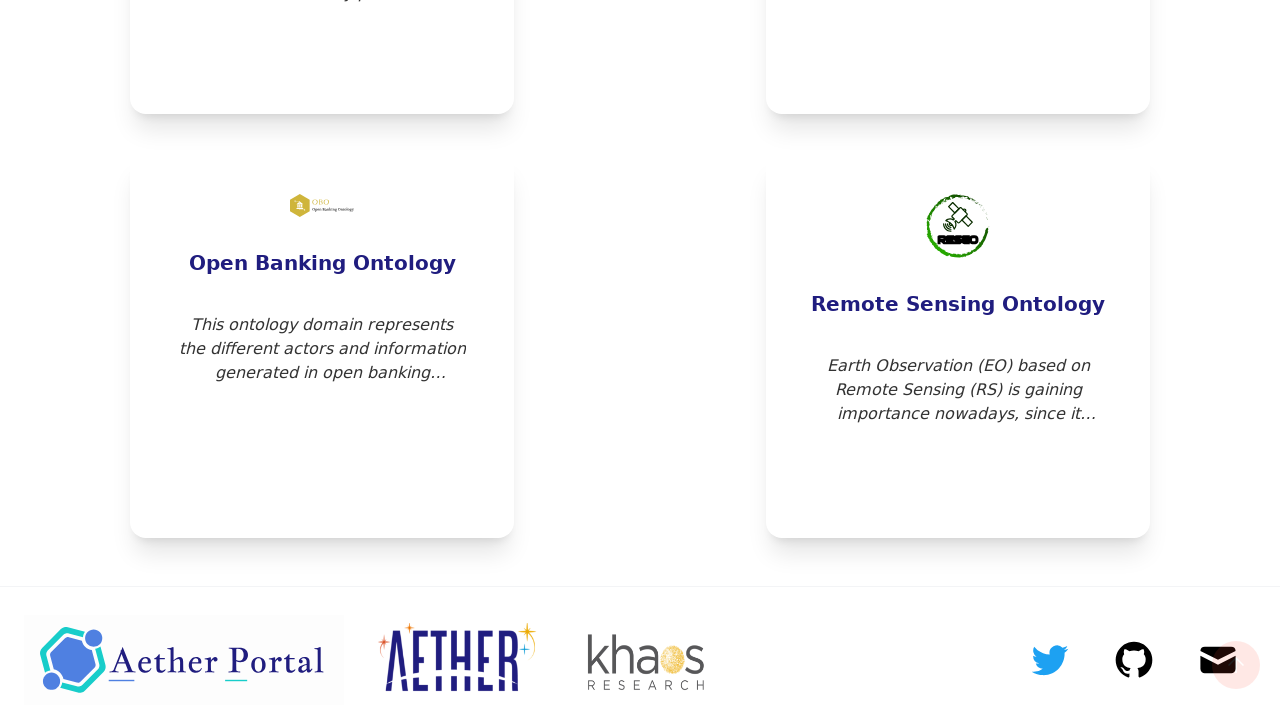

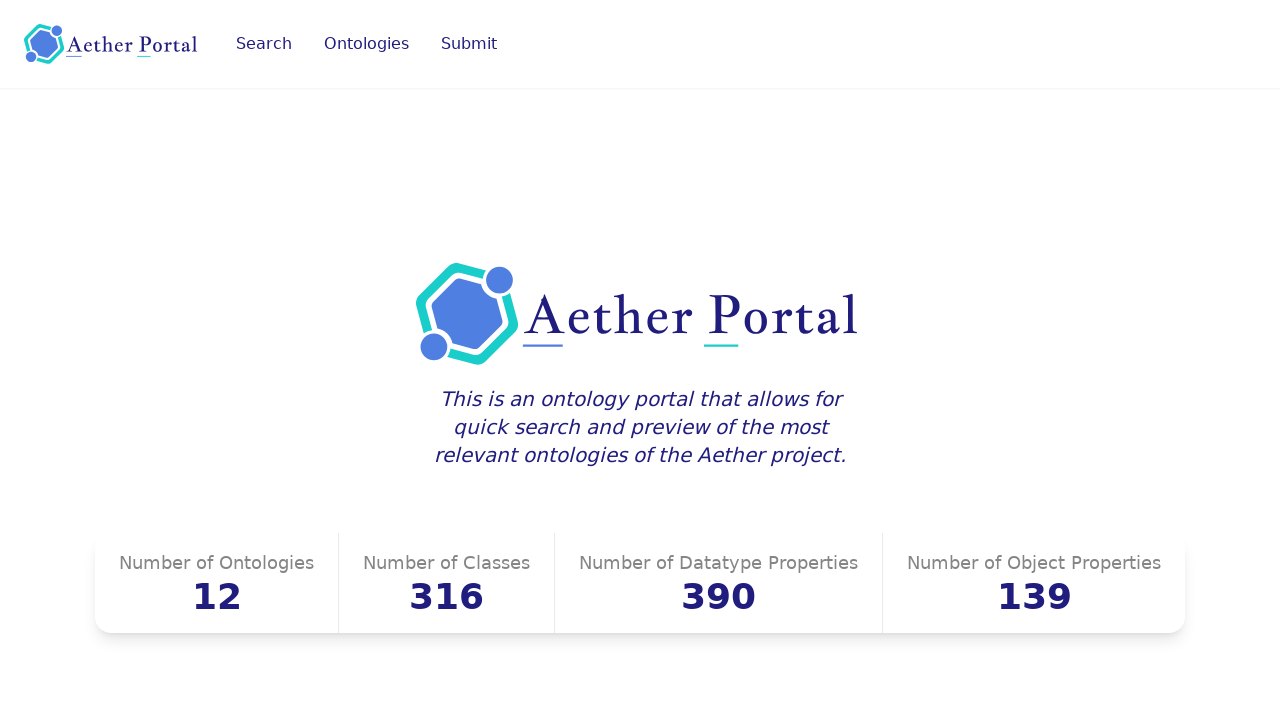